Tests the Sauce Demo login page by using relative locators to find and fill the username and password fields, then clicking the login button

Starting URL: https://www.saucedemo.com/

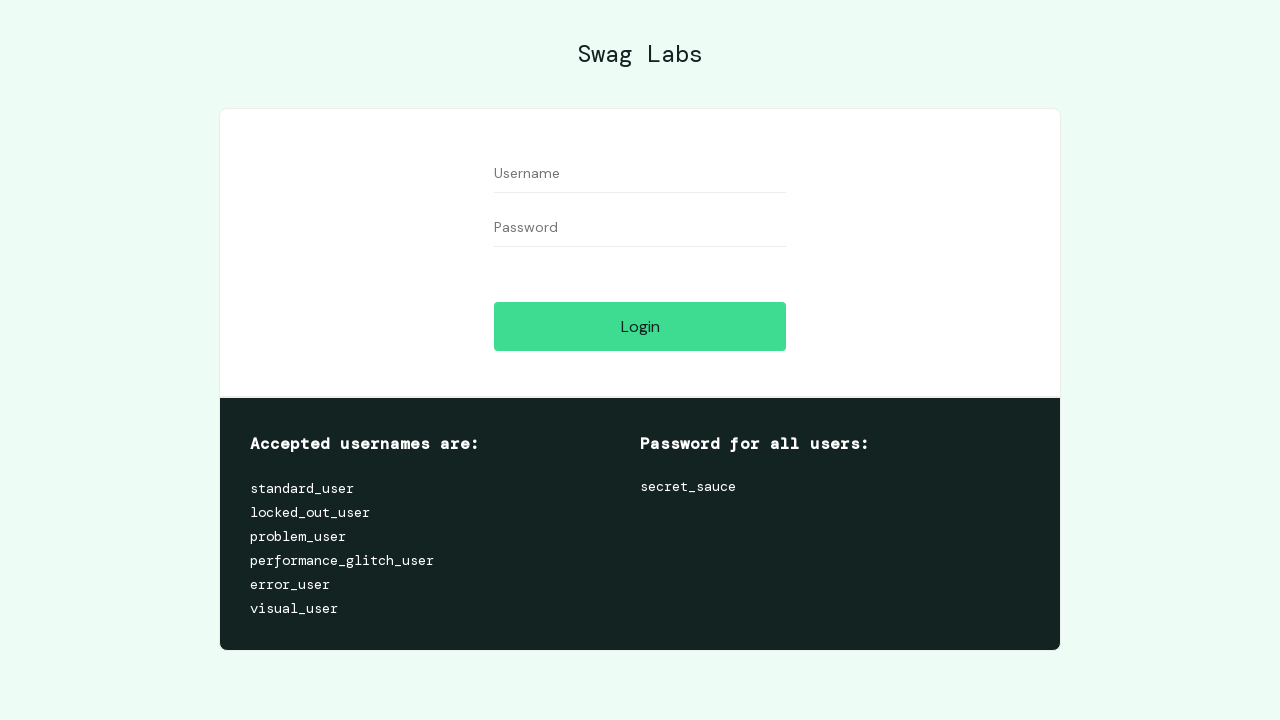

Filled username field with 'Testing' on #user-name
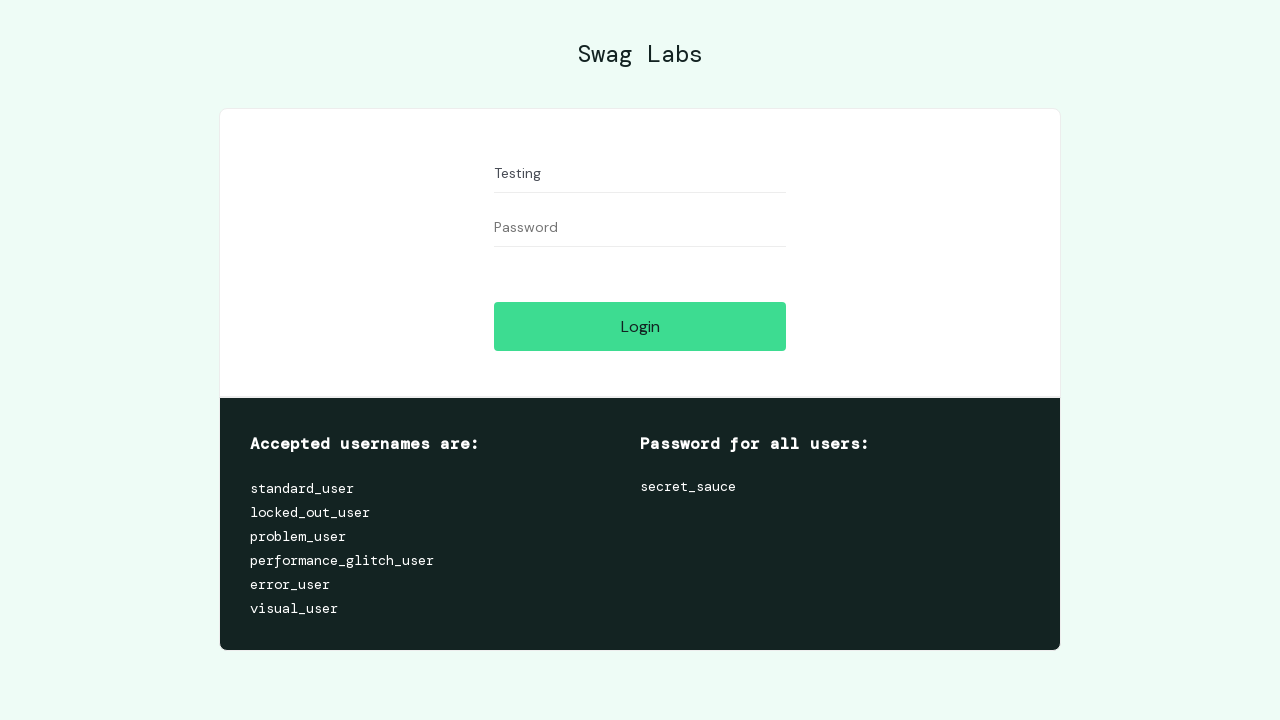

Filled password field with 'Test' on #password
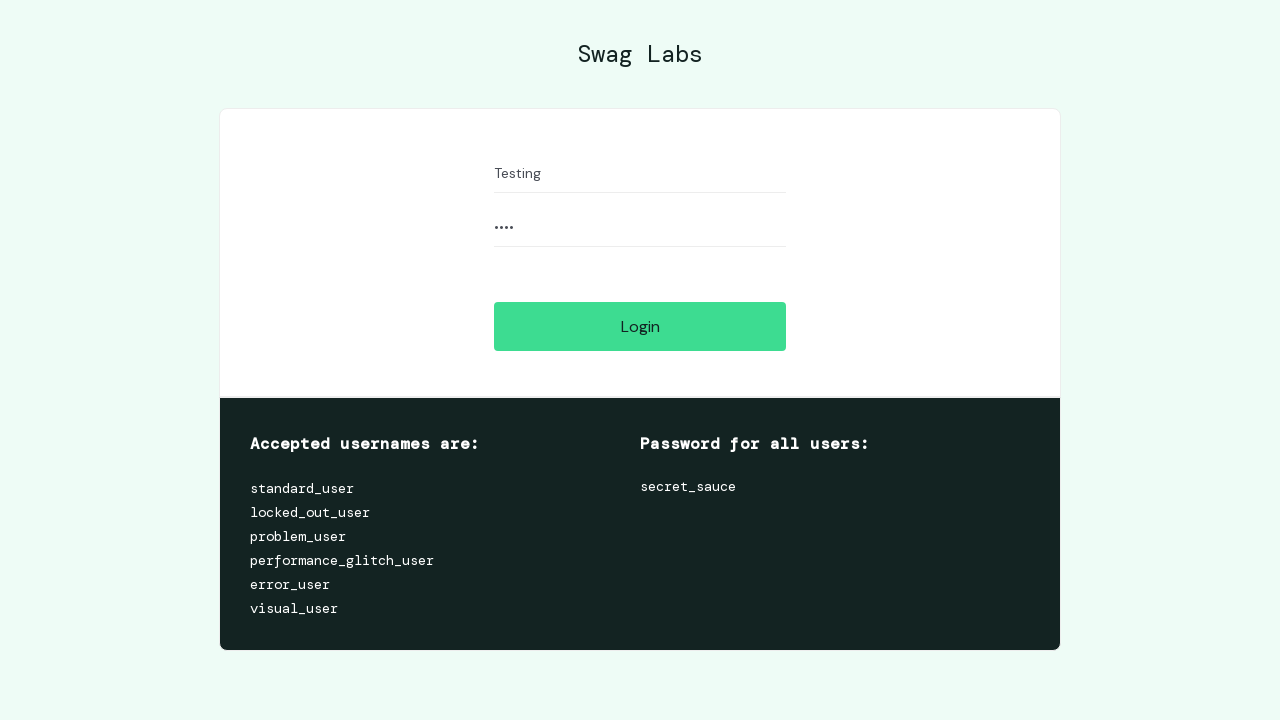

Clicked login button to submit credentials at (640, 326) on #login-button
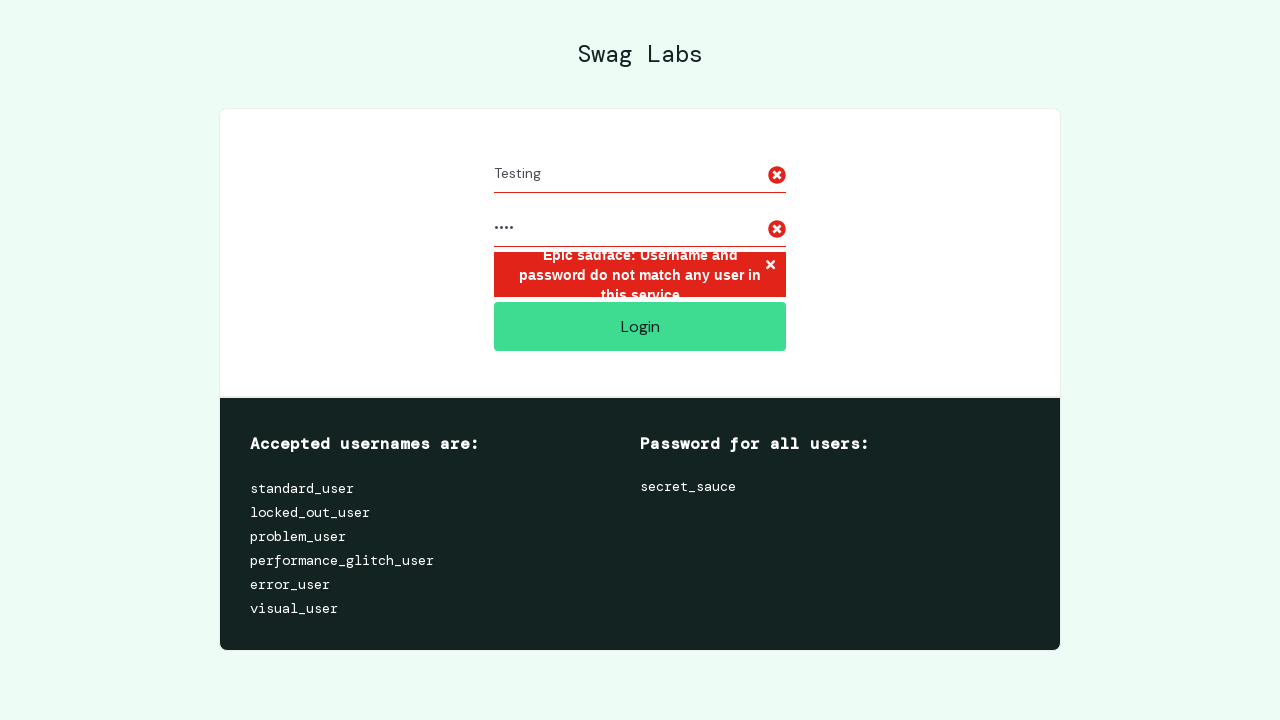

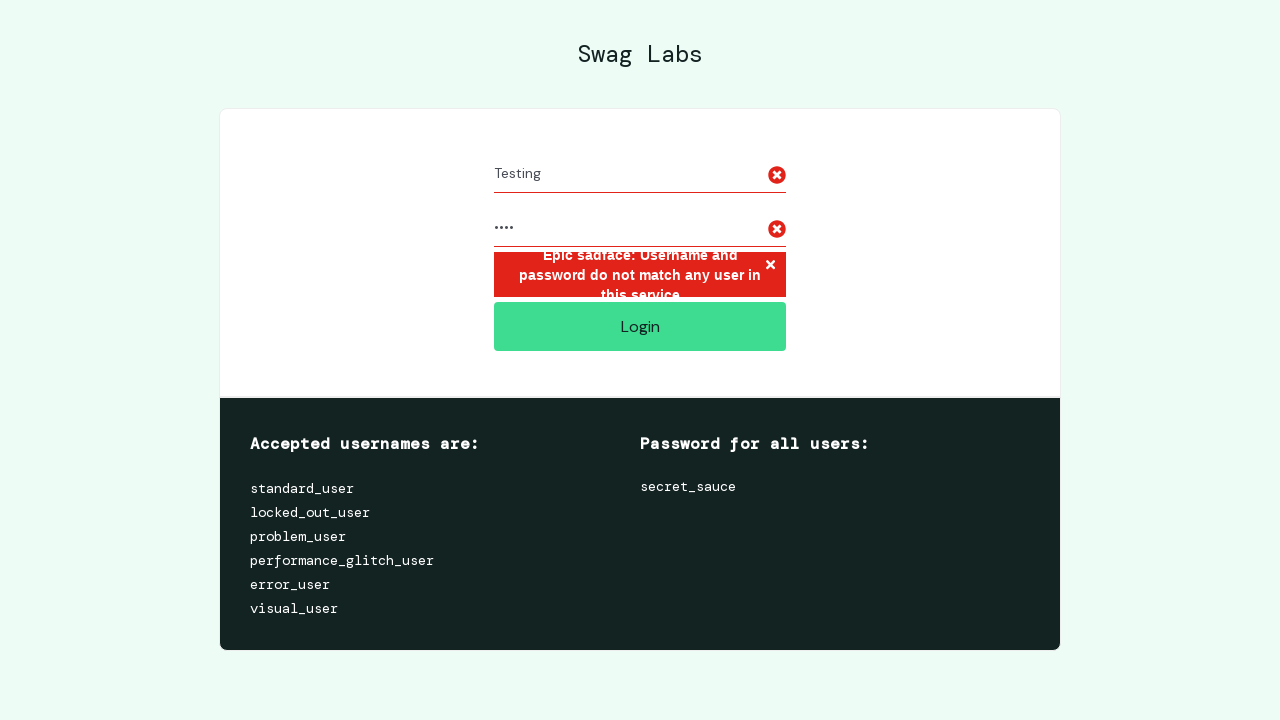